Tests a wait/verify functionality by clicking a verify button and checking that a success message appears

Starting URL: http://suninjuly.github.io/wait1.html

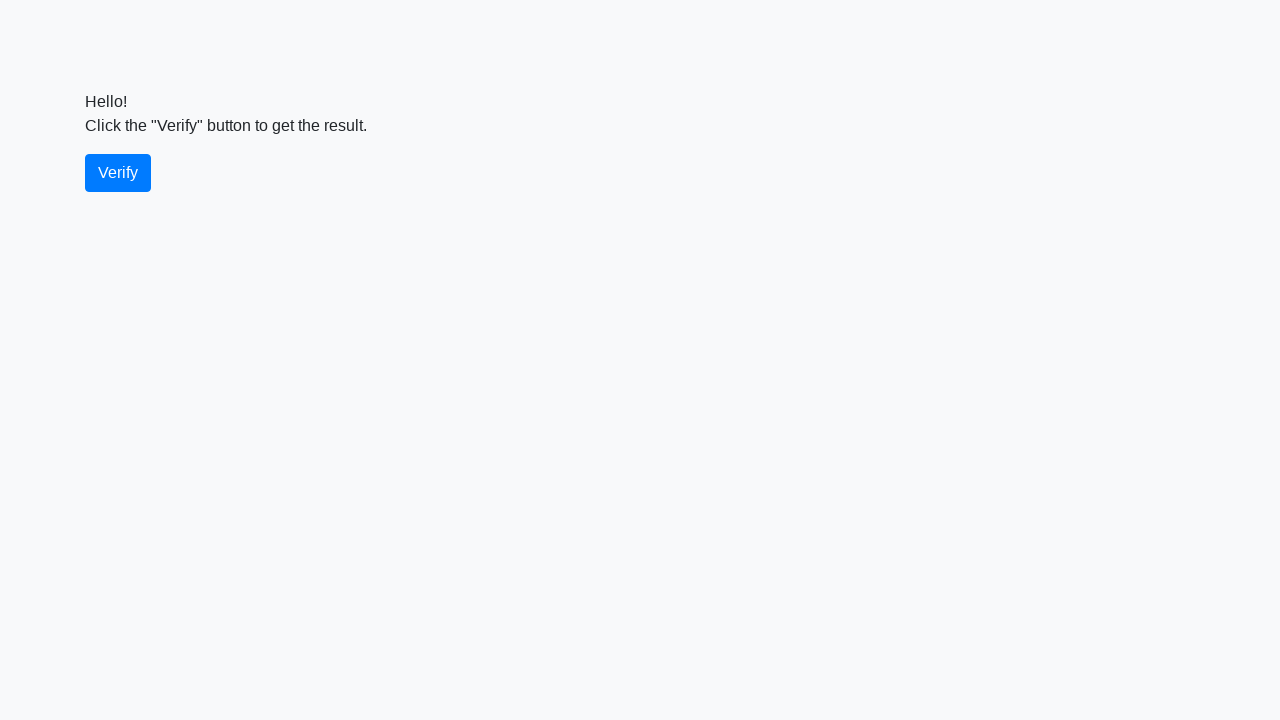

Clicked the verify button at (118, 173) on #verify
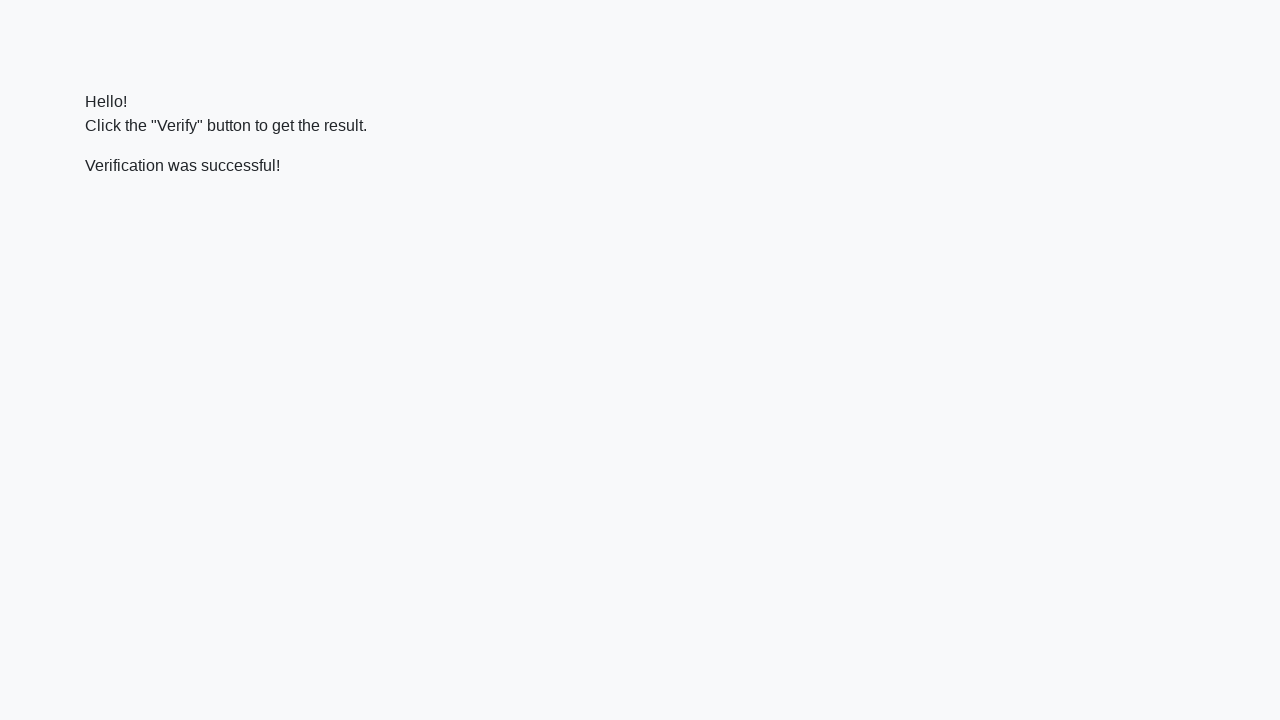

Waited for verify message to appear
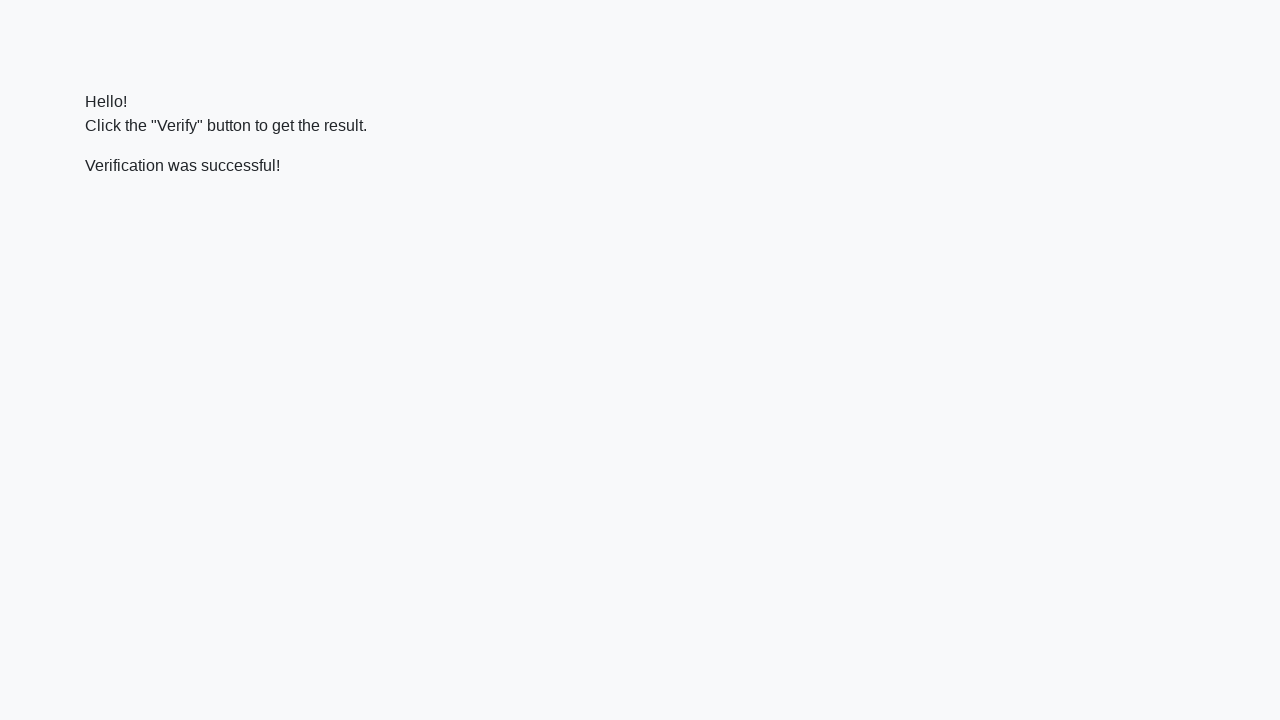

Verified that success message contains 'successful'
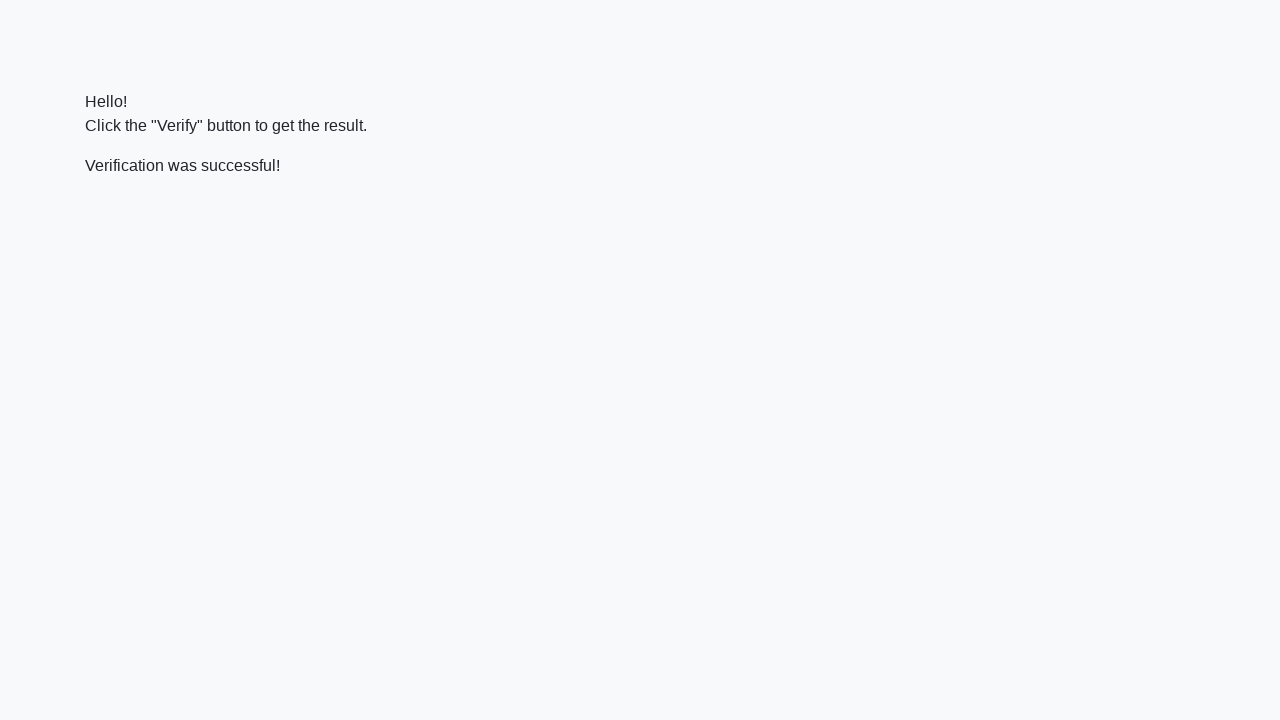

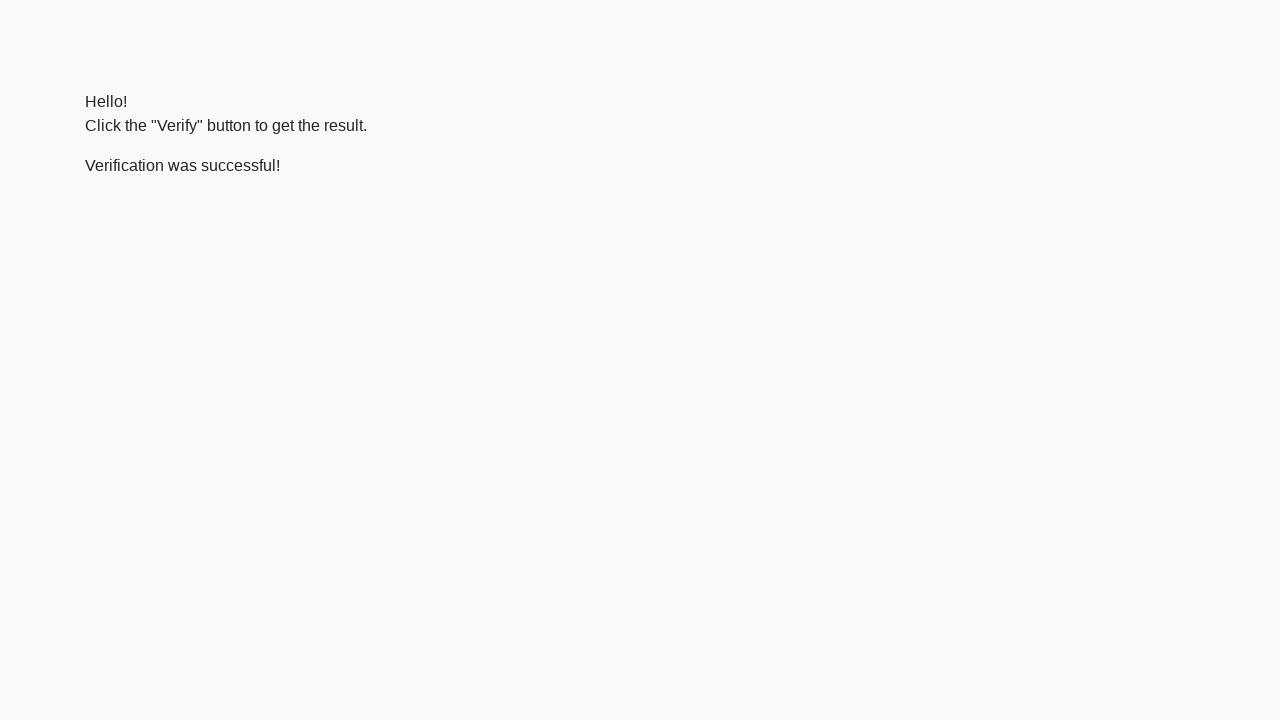